Tests opening a new browser window, navigating to a different URL in the new window, and verifies that two window handles exist.

Starting URL: https://the-internet.herokuapp.com/windows

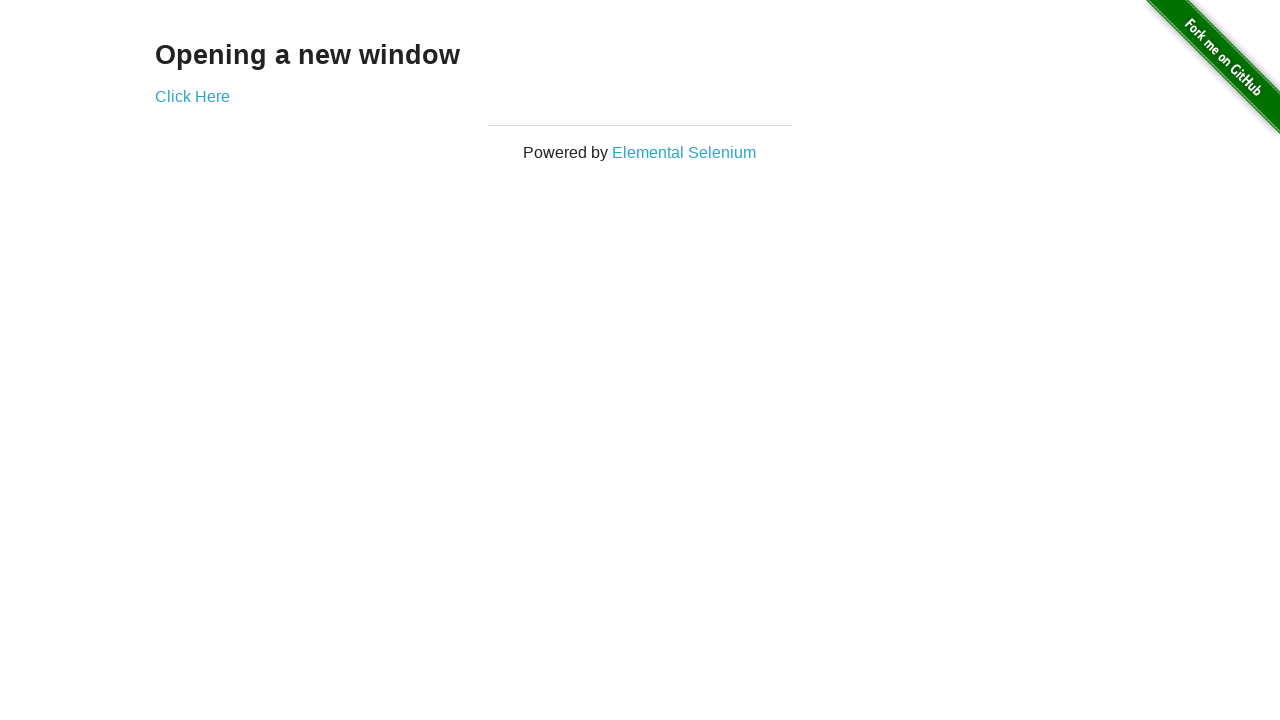

Opened a new browser window/page
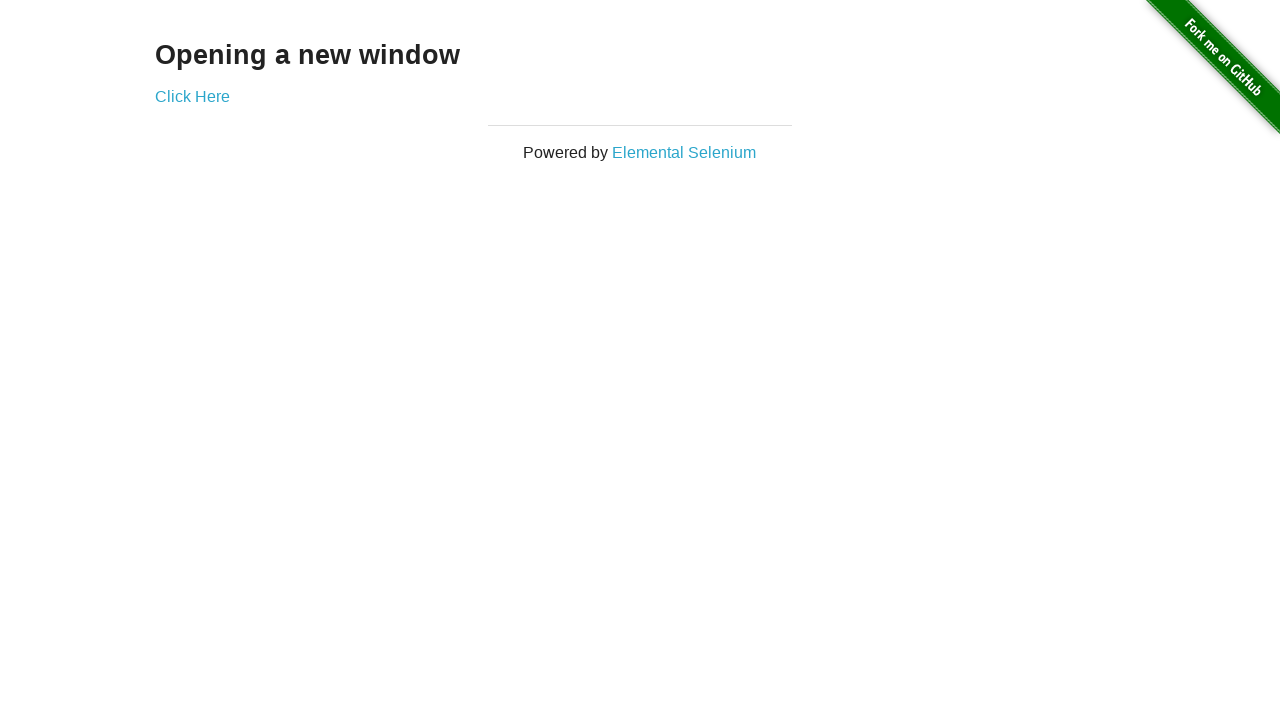

Navigated to typos page in the new window
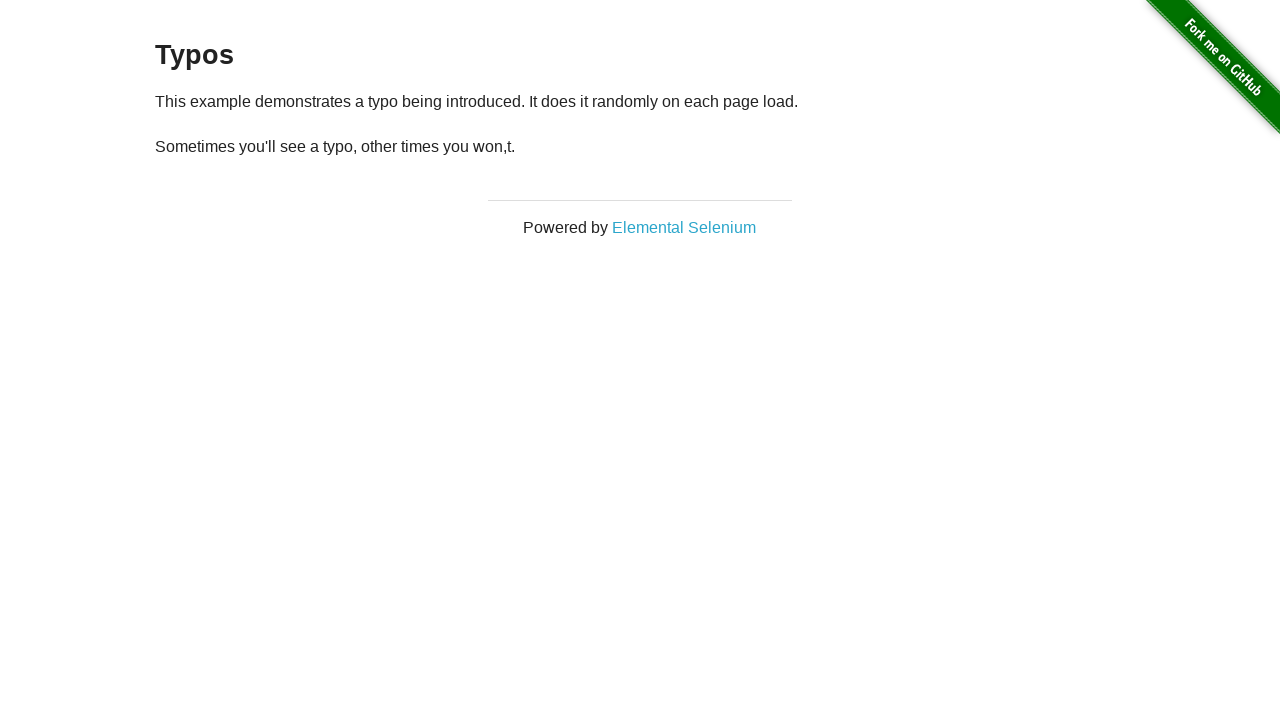

Verified that two window handles exist (2 pages open)
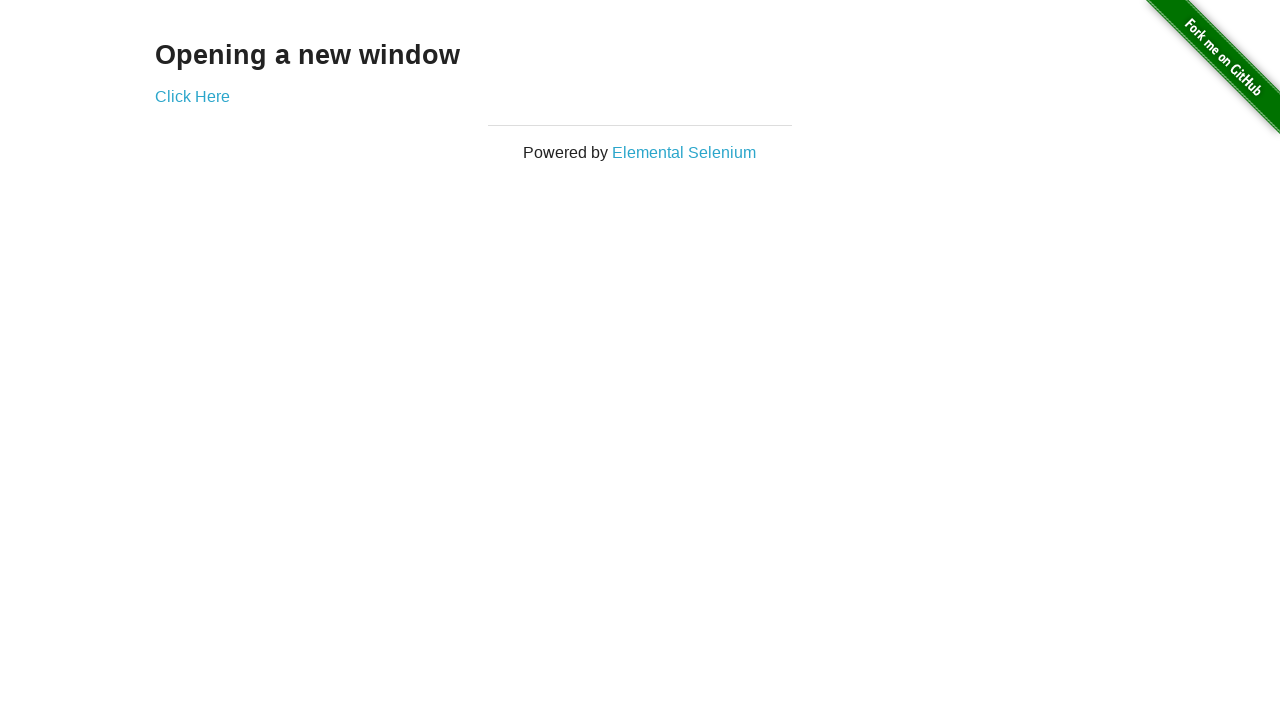

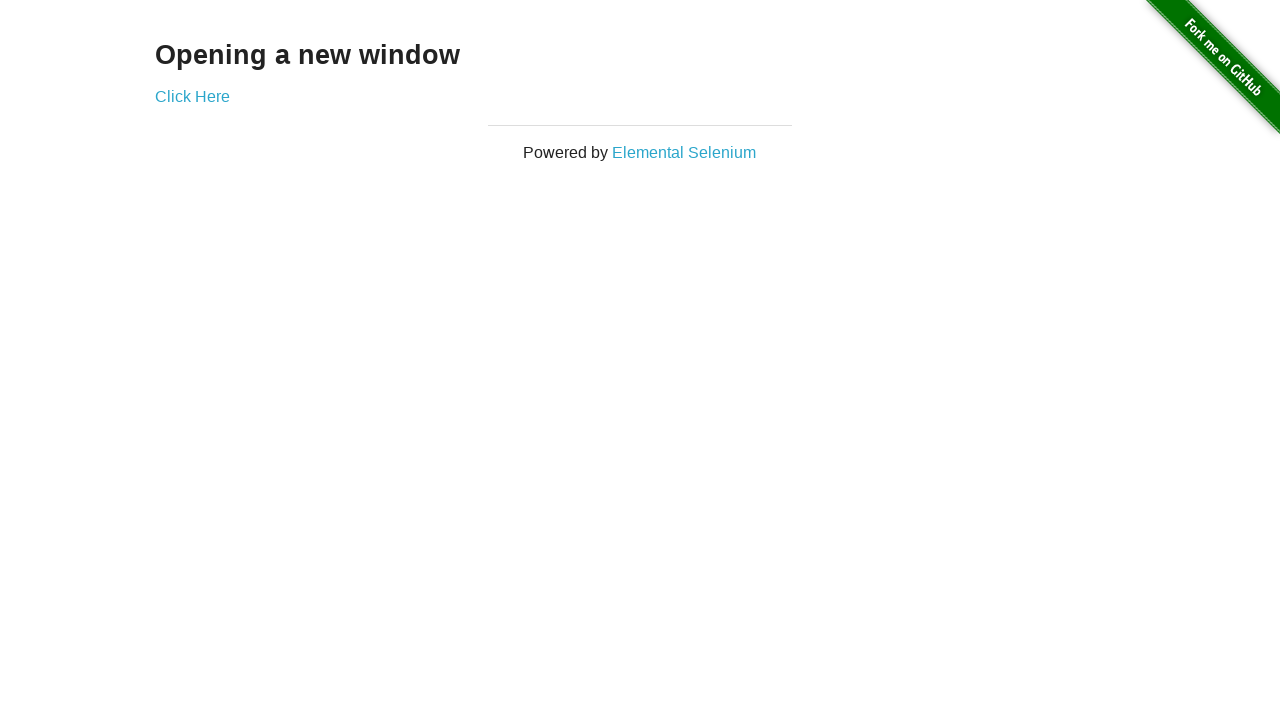